Tests a math quiz form by reading two numbers from the page, calculating their sum, selecting the correct answer from a dropdown, and submitting the form

Starting URL: http://suninjuly.github.io/selects1.html

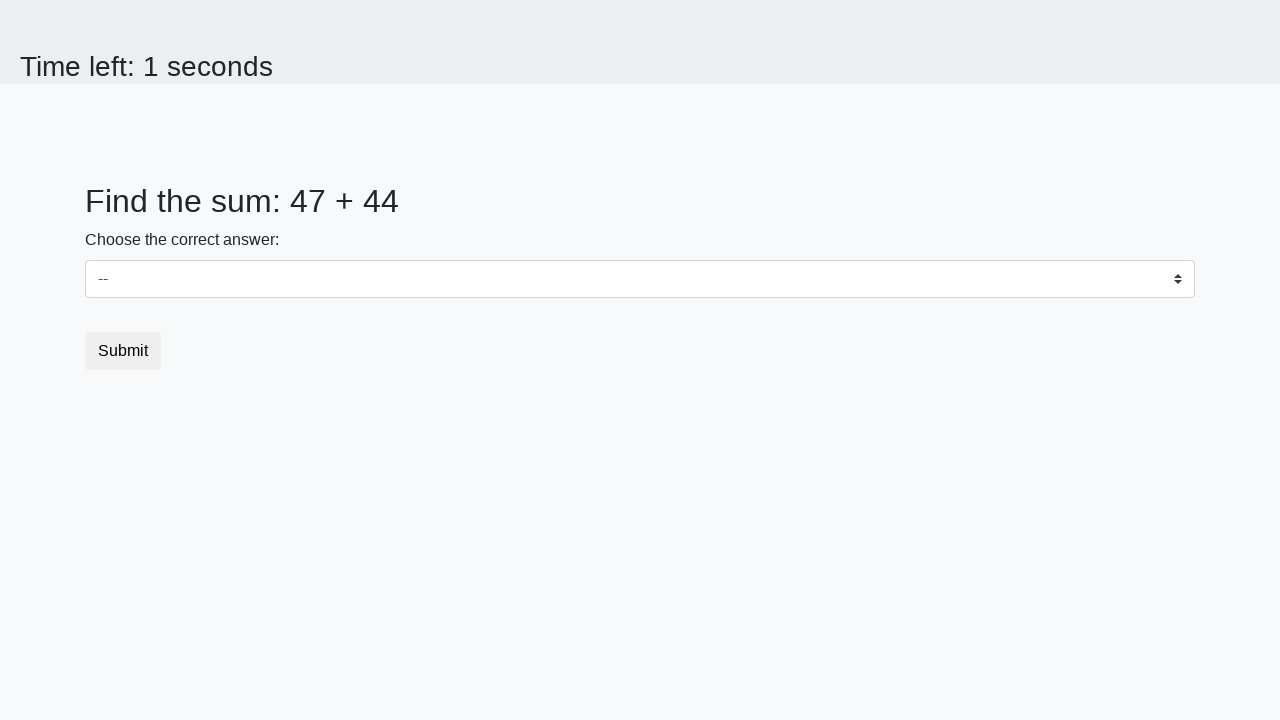

Retrieved first number from page
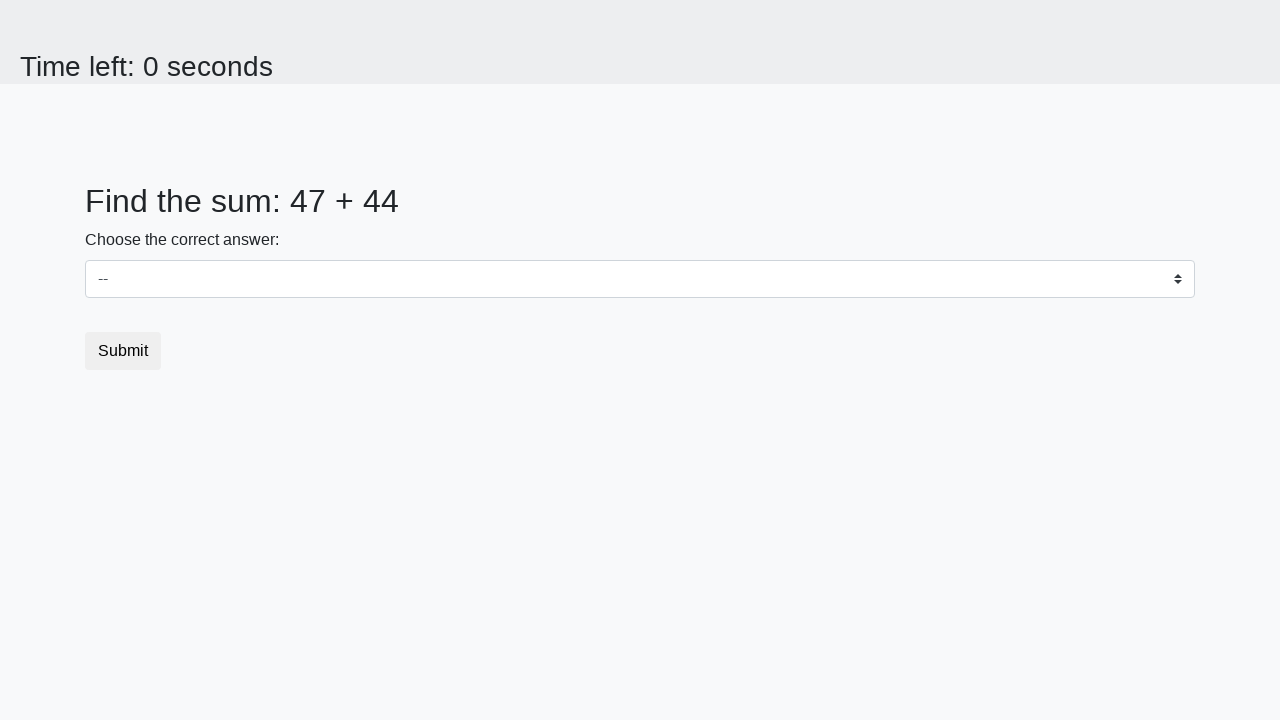

Retrieved second number from page
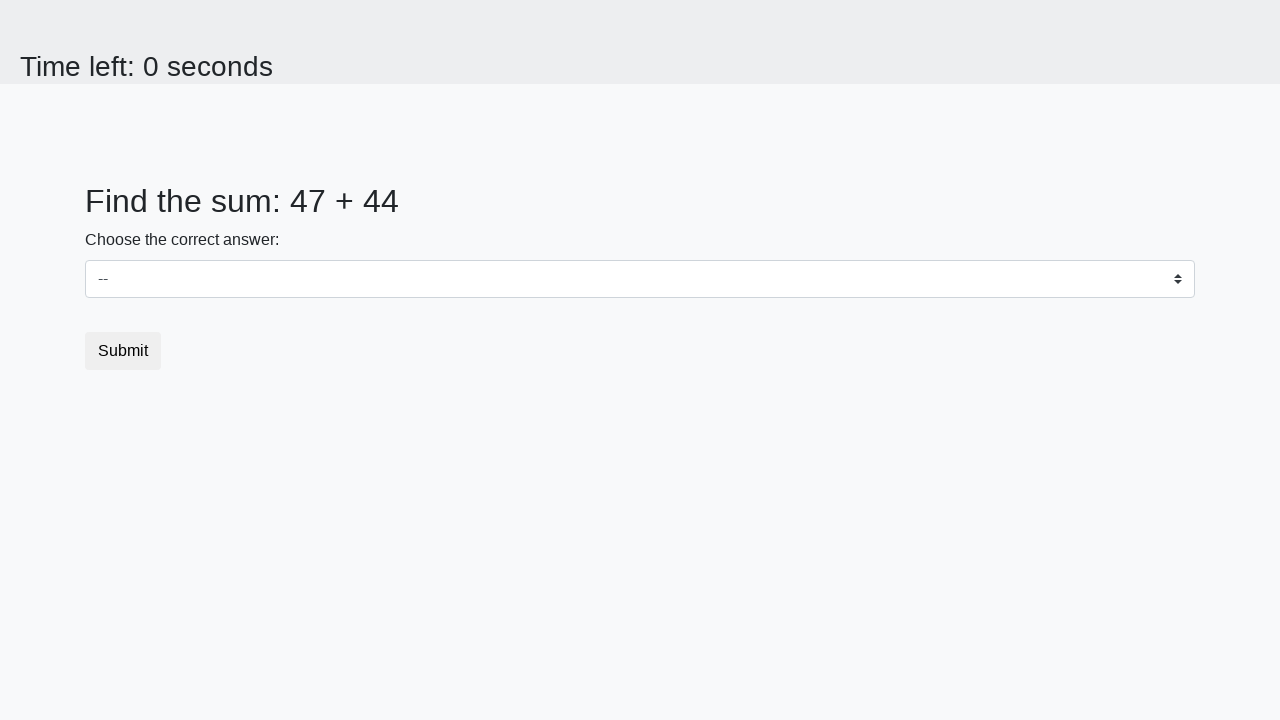

Calculated sum: 47 + 44 = 91
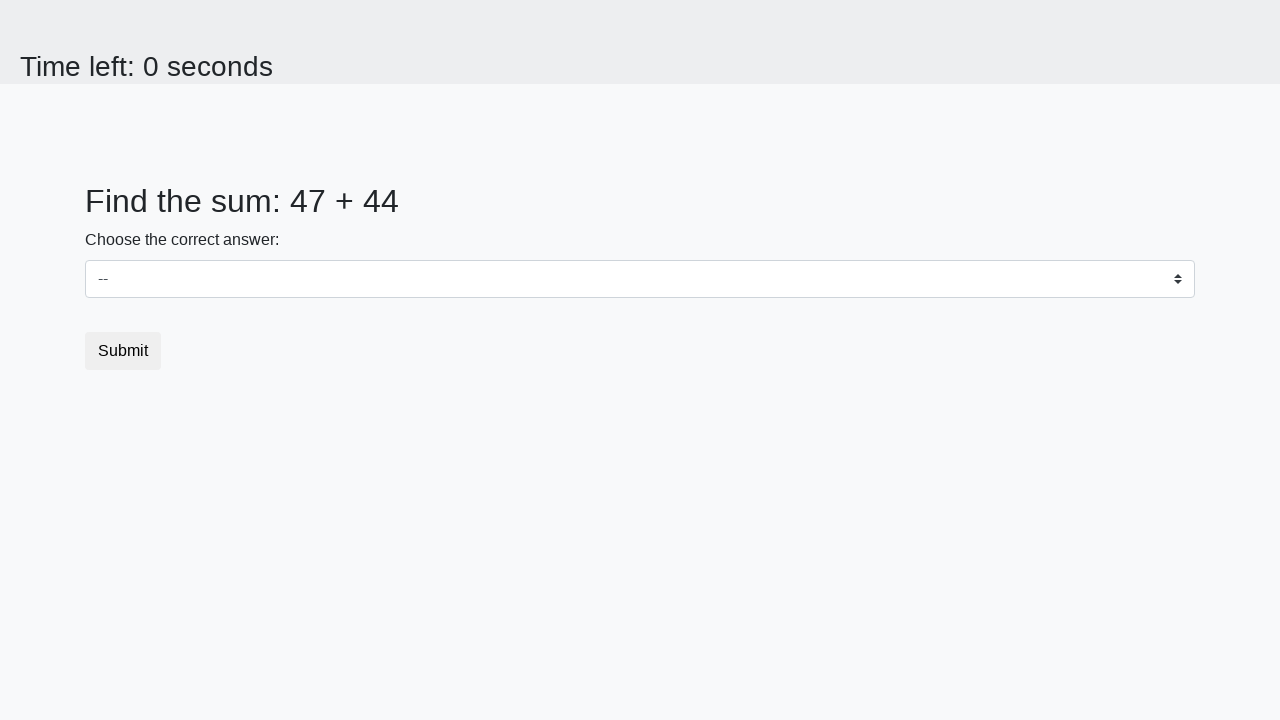

Selected answer 91 from dropdown on select
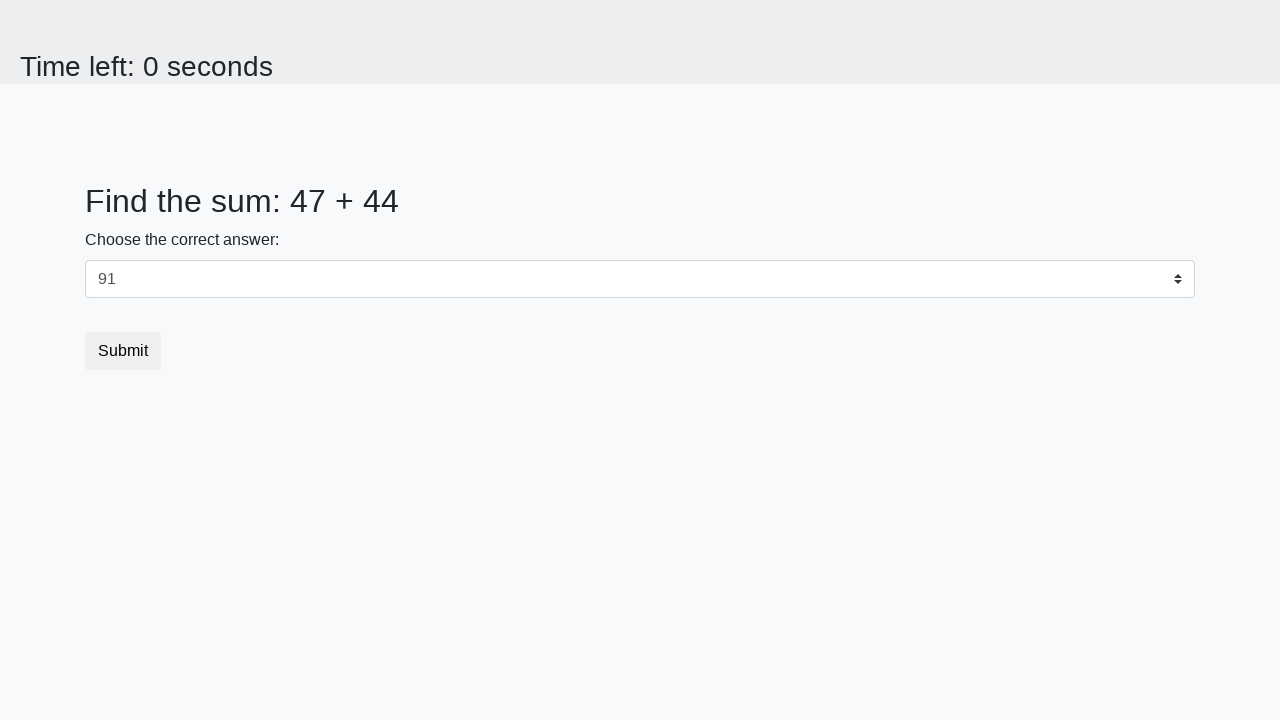

Clicked submit button at (123, 351) on .btn-default
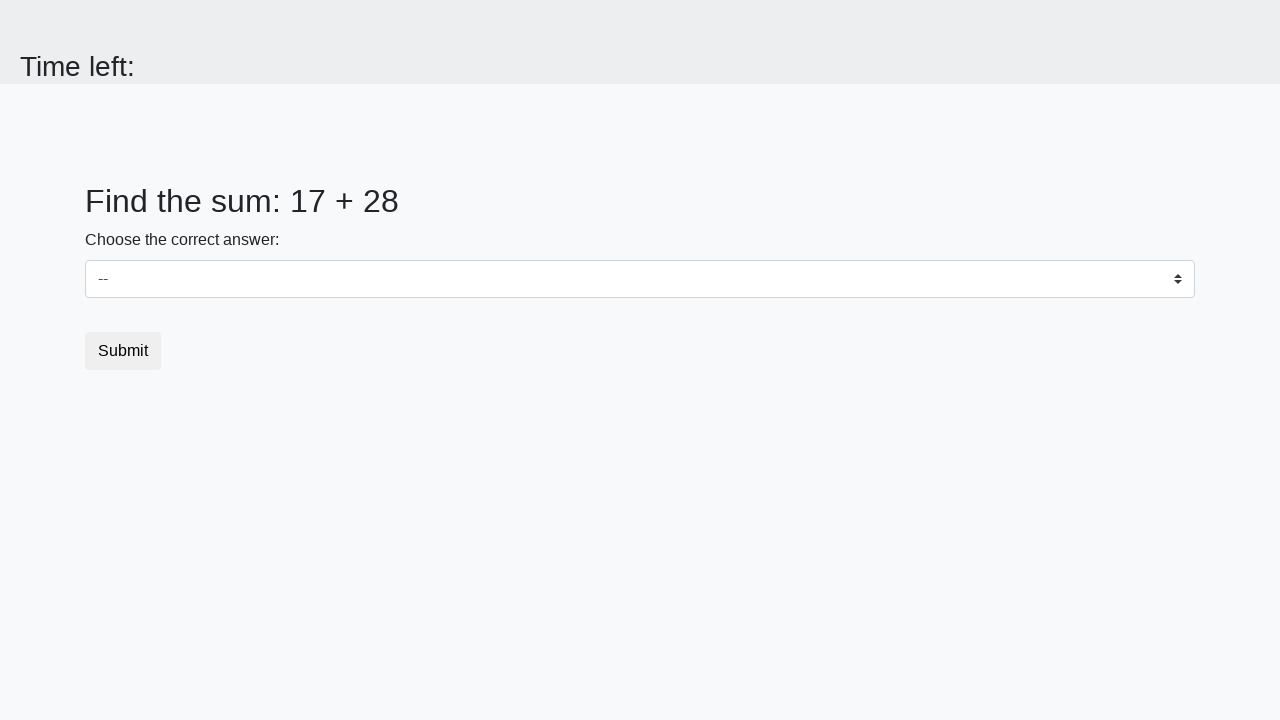

Set up dialog handler to accept alerts
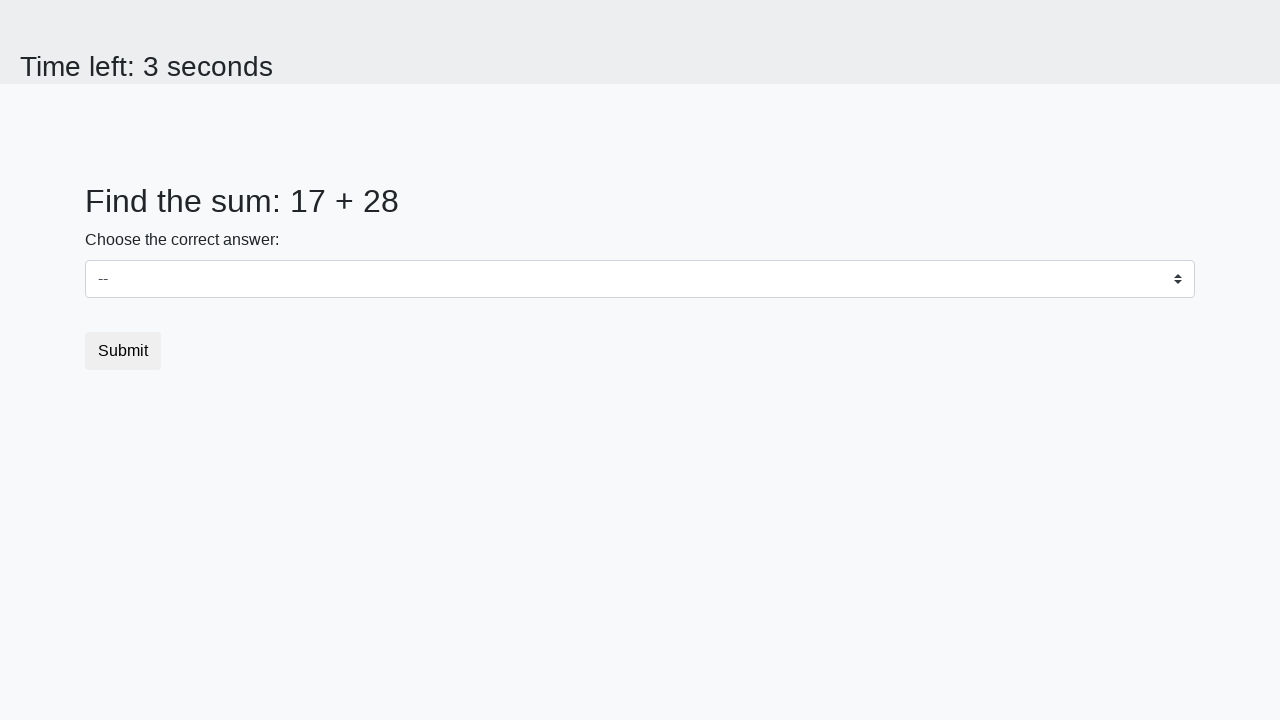

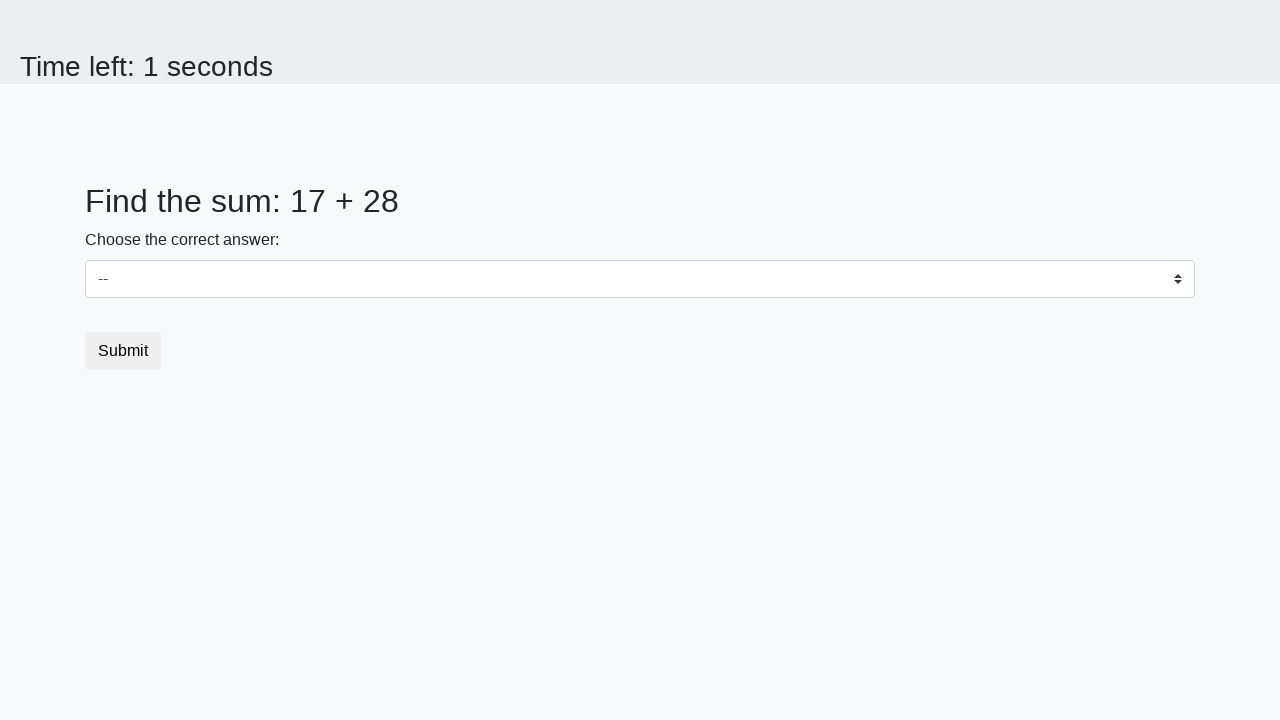